Tests page scrolling functionality by scrolling down, up, to the bottom, and back to the top of a flags of the world page

Starting URL: https://www.worldometers.info/geography/flags-of-the-world/

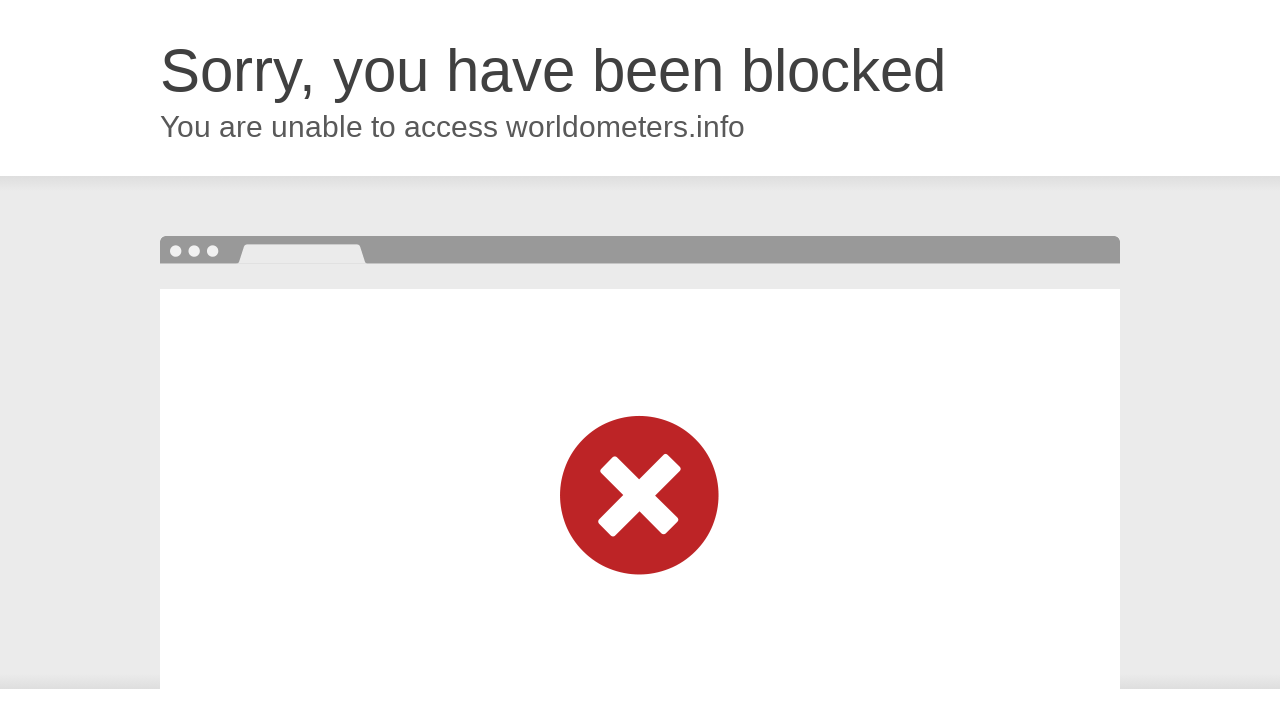

Waited for page to load (domcontentloaded)
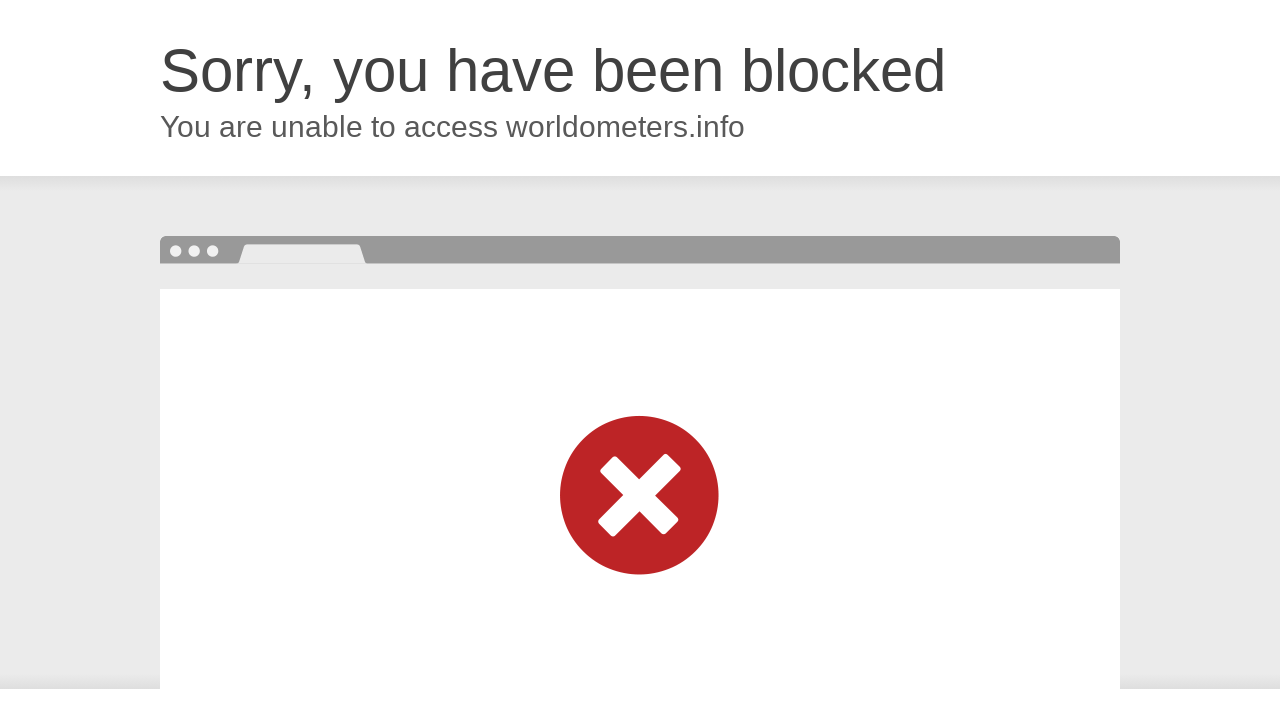

Scrolled down the flags page by 455 pixels
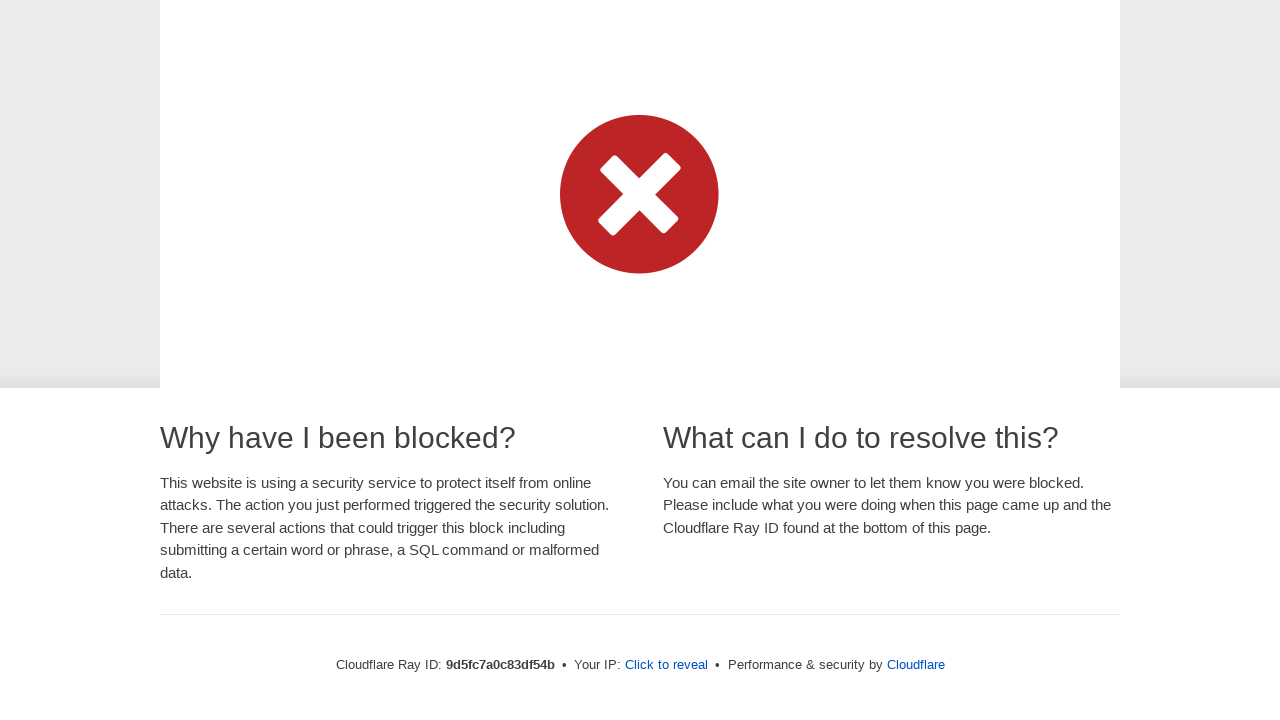

Scrolled back up to near the top of the page
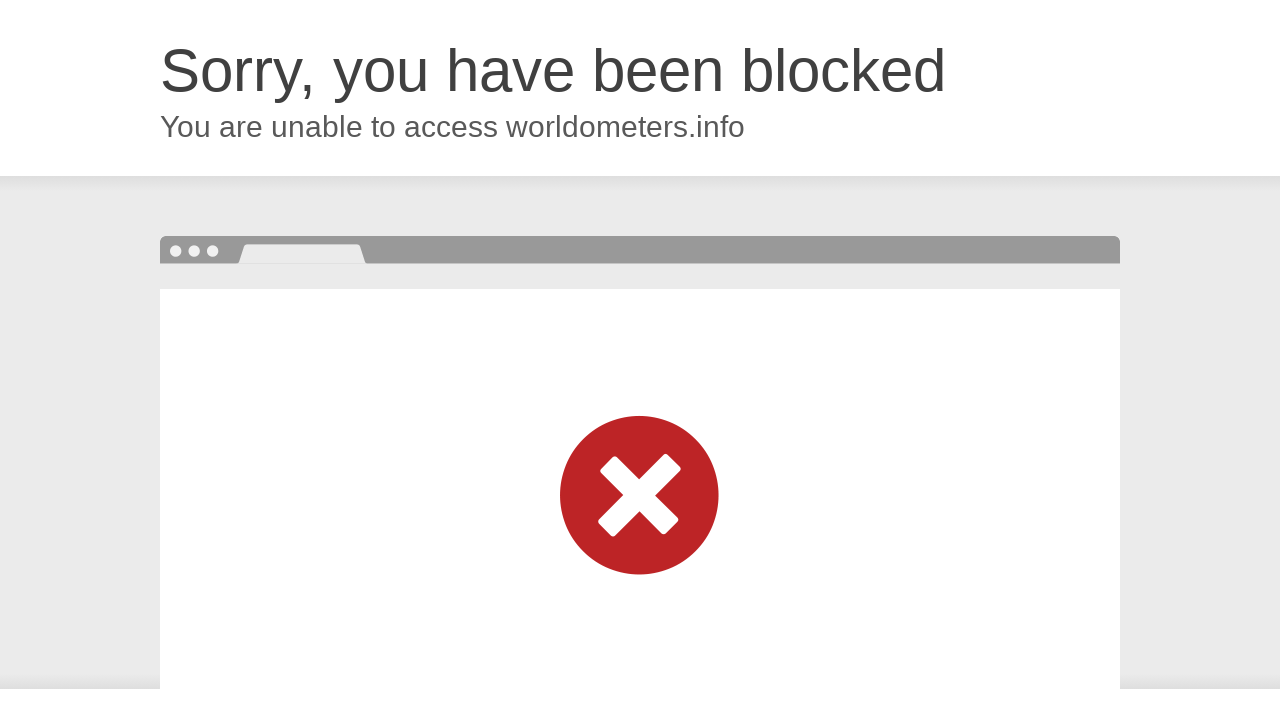

Scrolled to the bottom of the flags page
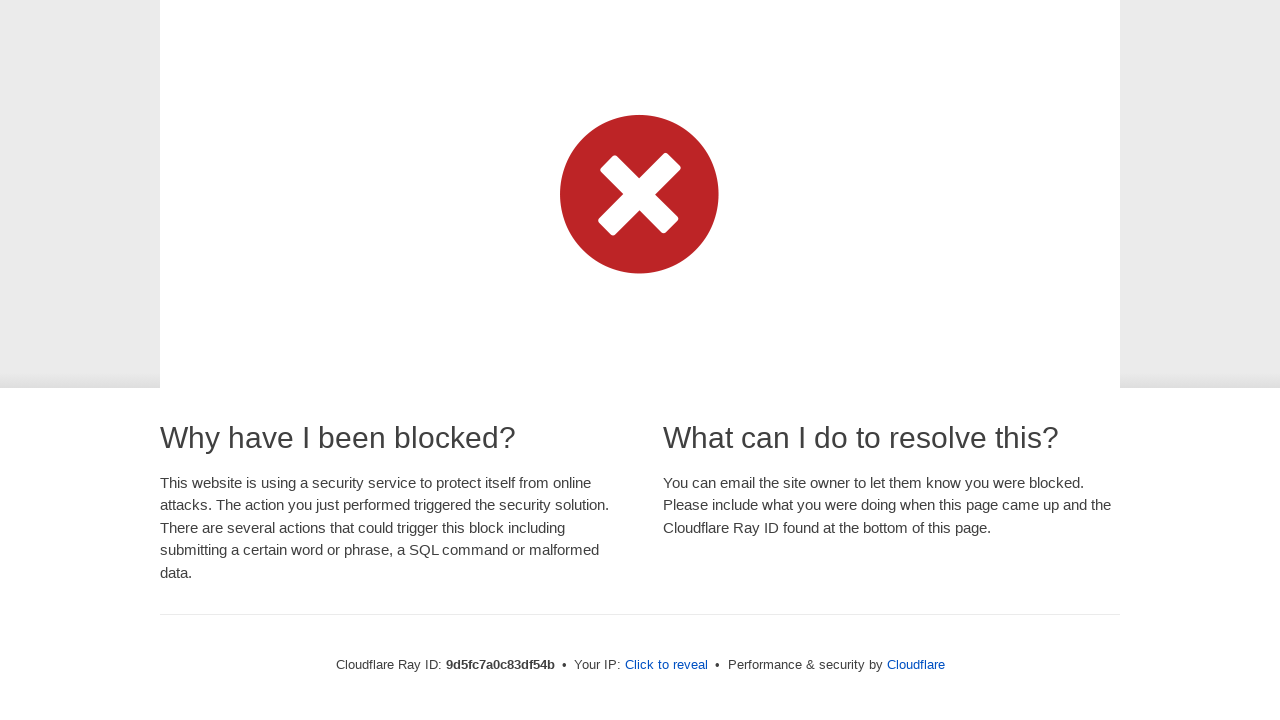

Scrolled back to the top of the page
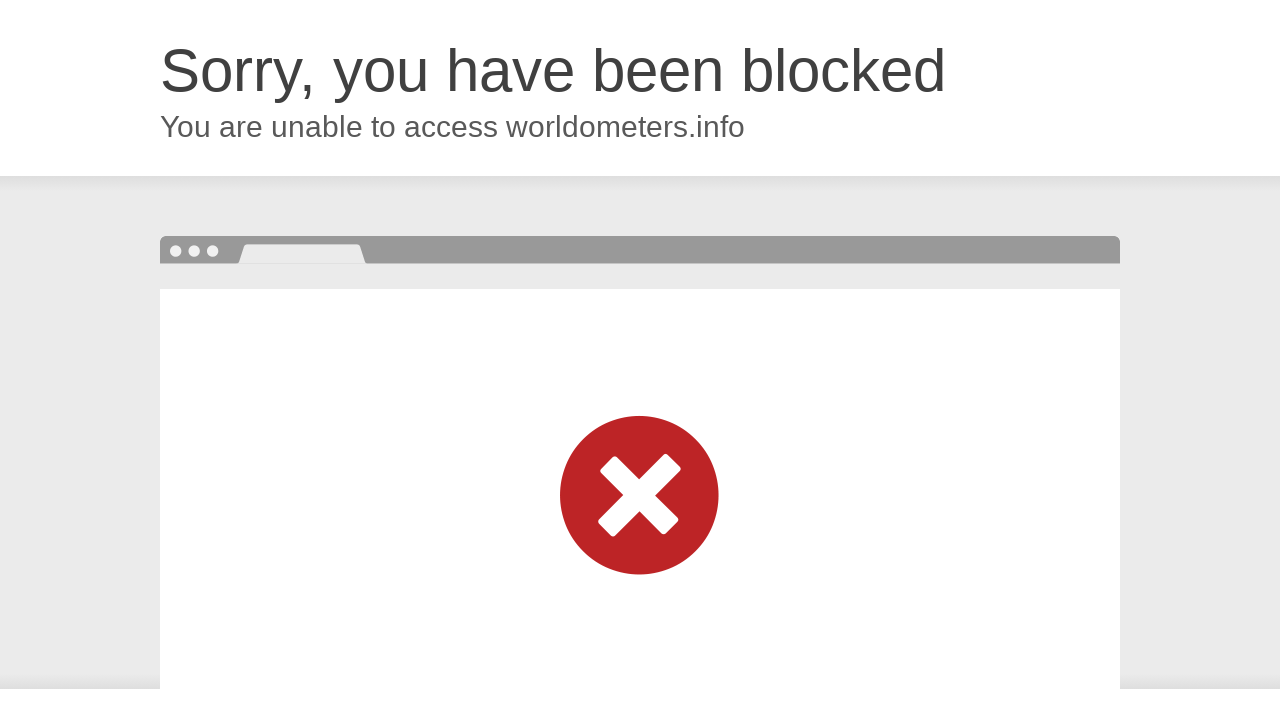

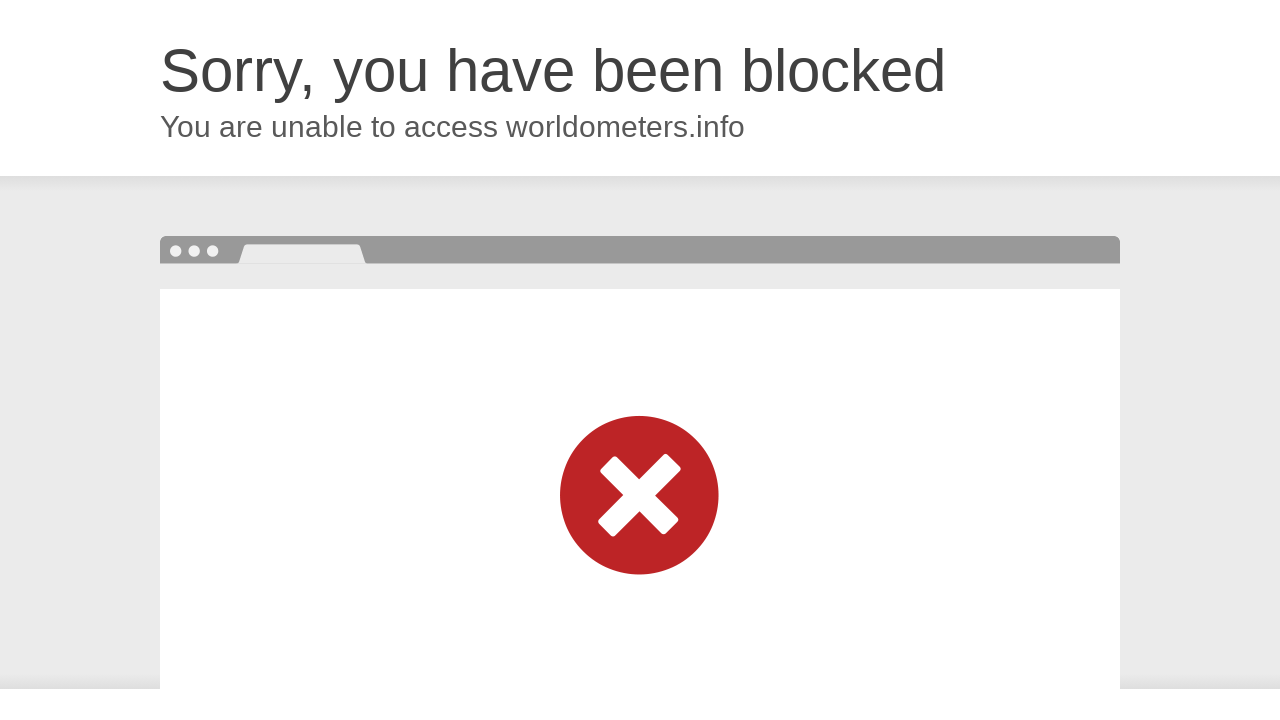